Tests that clicking the 'Voltar' button on the list page navigates back to the index page

Starting URL: https://davi-vert.vercel.app/lista.html

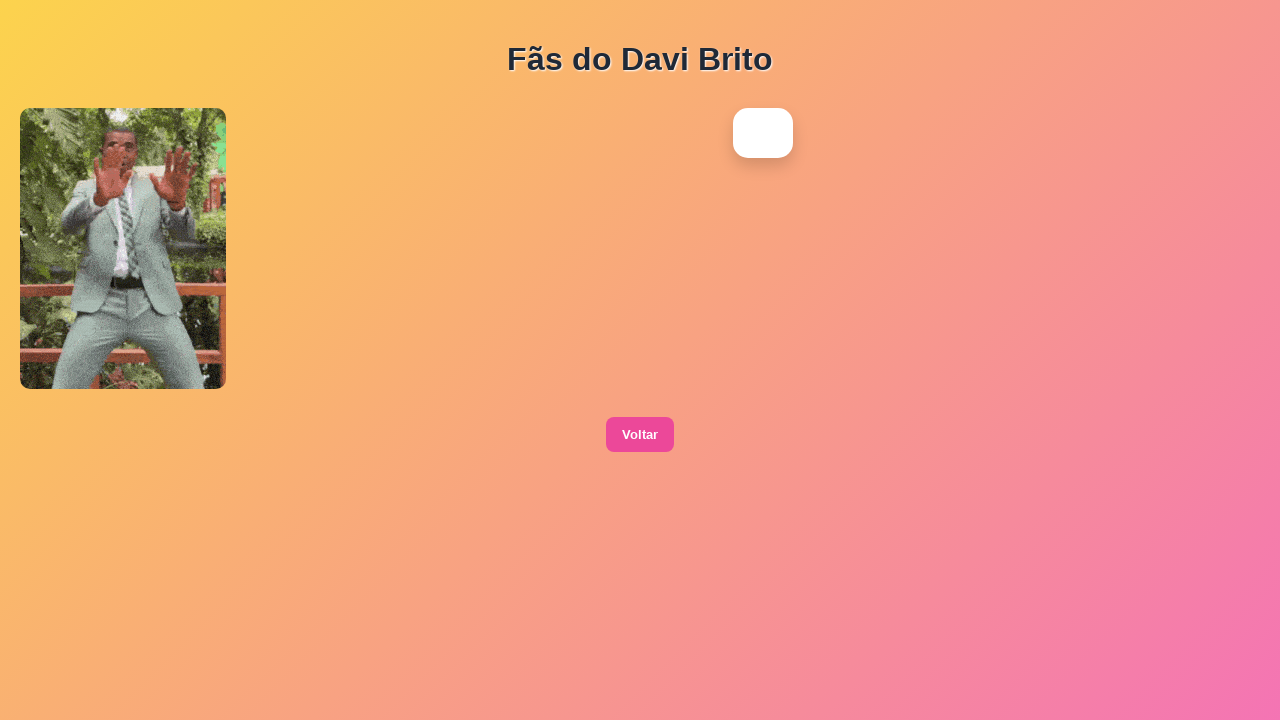

Clicked the 'Voltar' button on lista.html at (640, 435) on xpath=//button[contains(text(),'Voltar')]
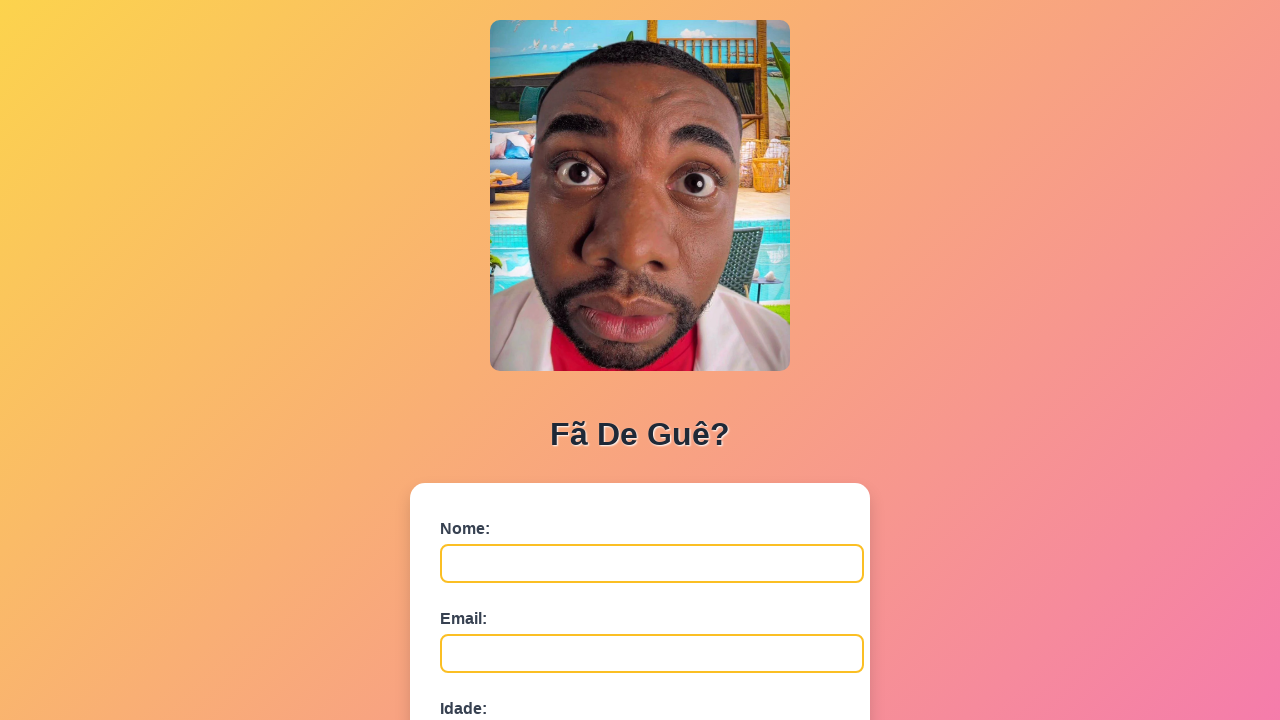

Navigation to index.html completed successfully
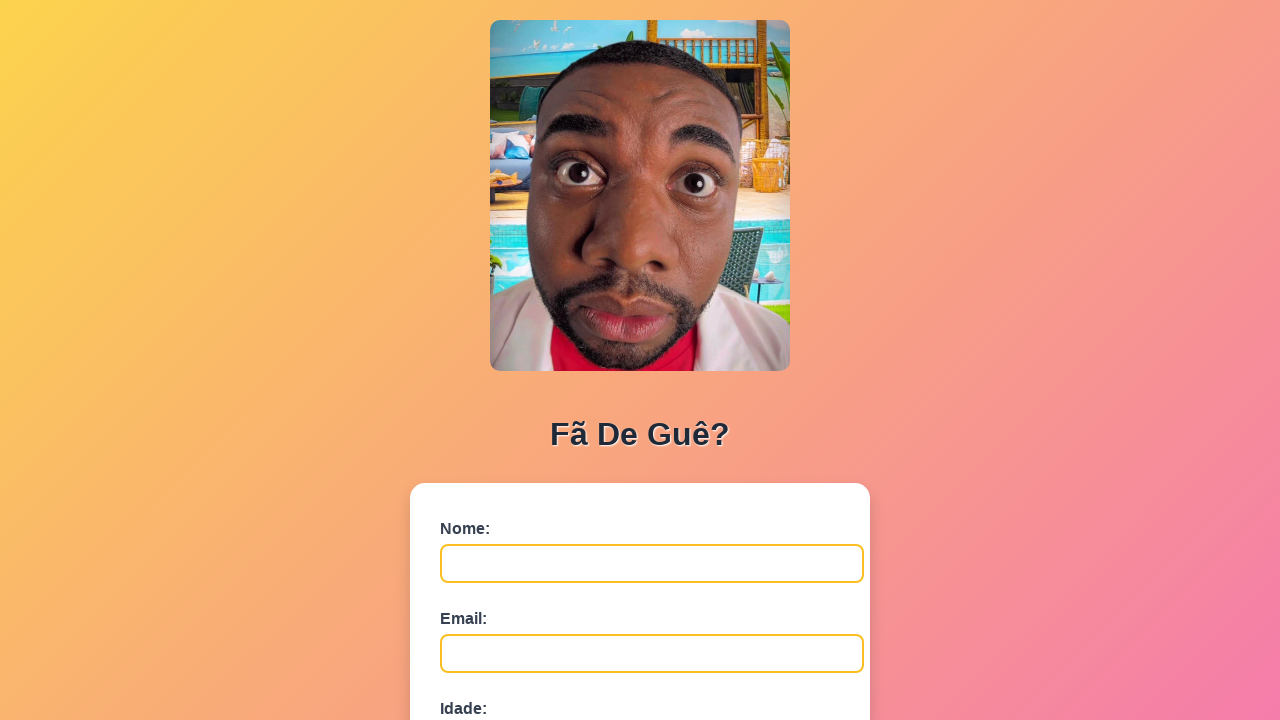

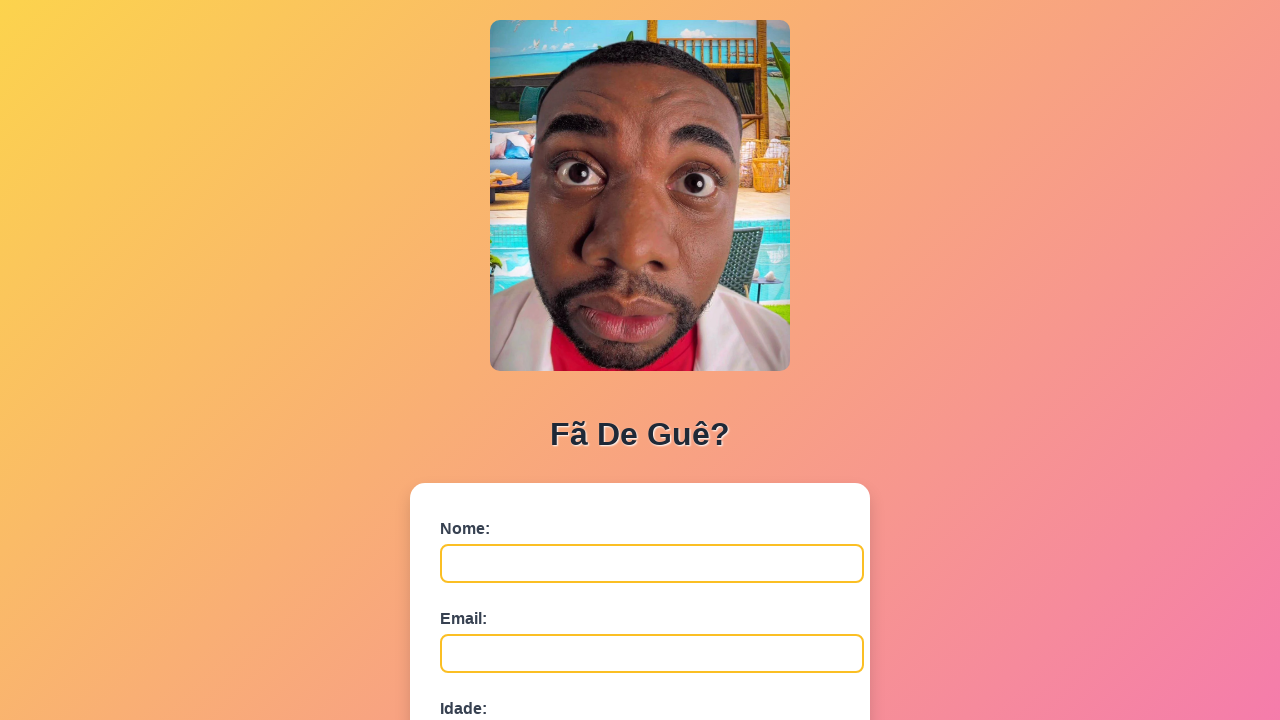